Clicks the Sign Up button and verifies it is displayed and navigates to registration page

Starting URL: https://deens-master.now.sh/

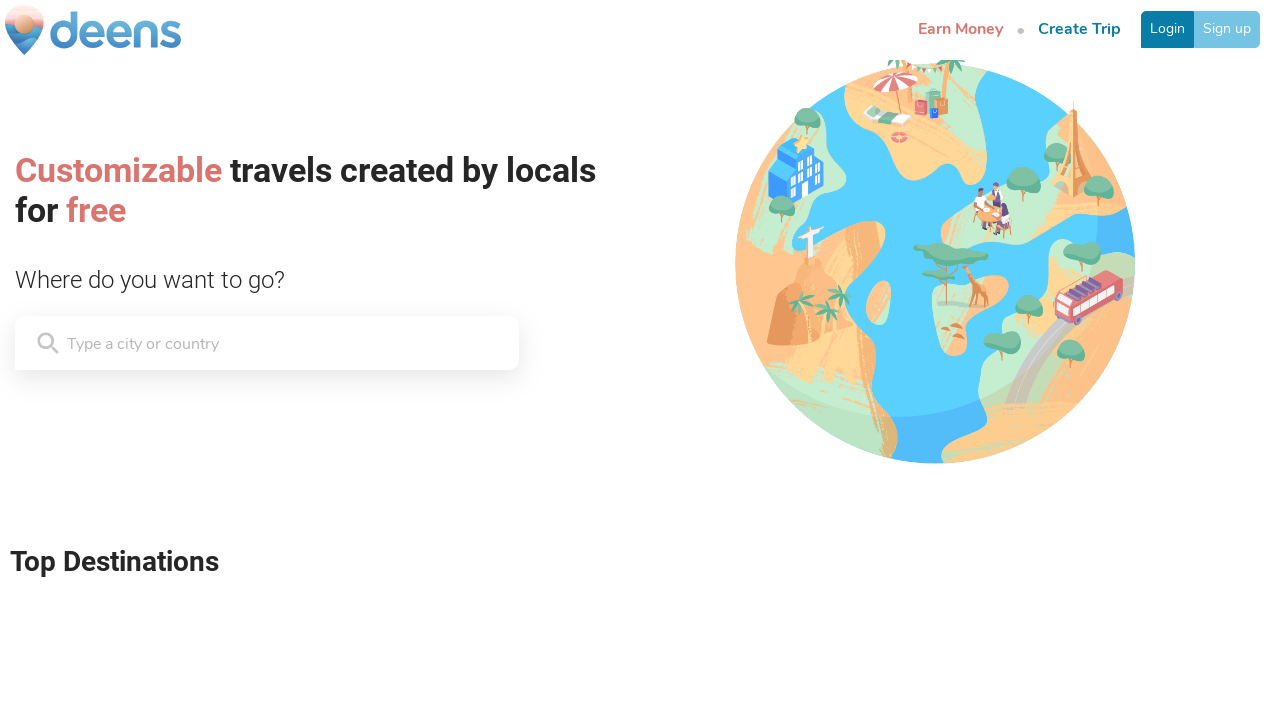

Navigated to home page https://deens-master.now.sh/
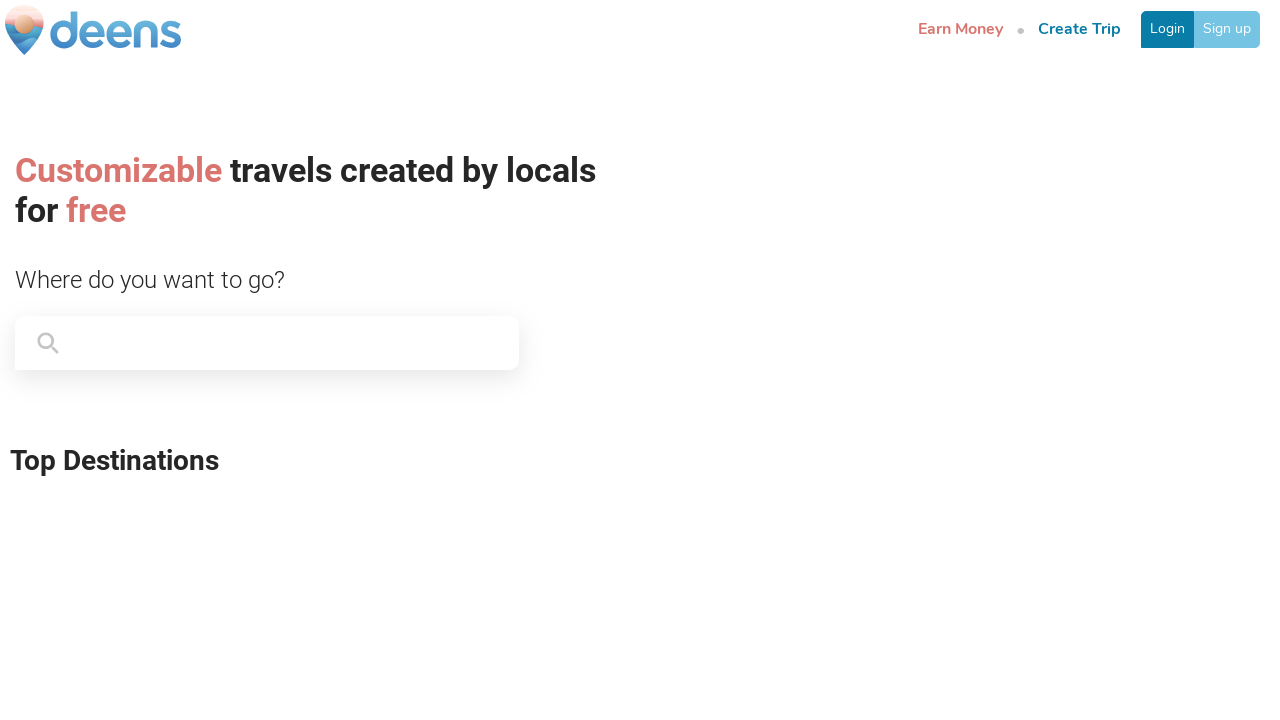

Located Sign Up button
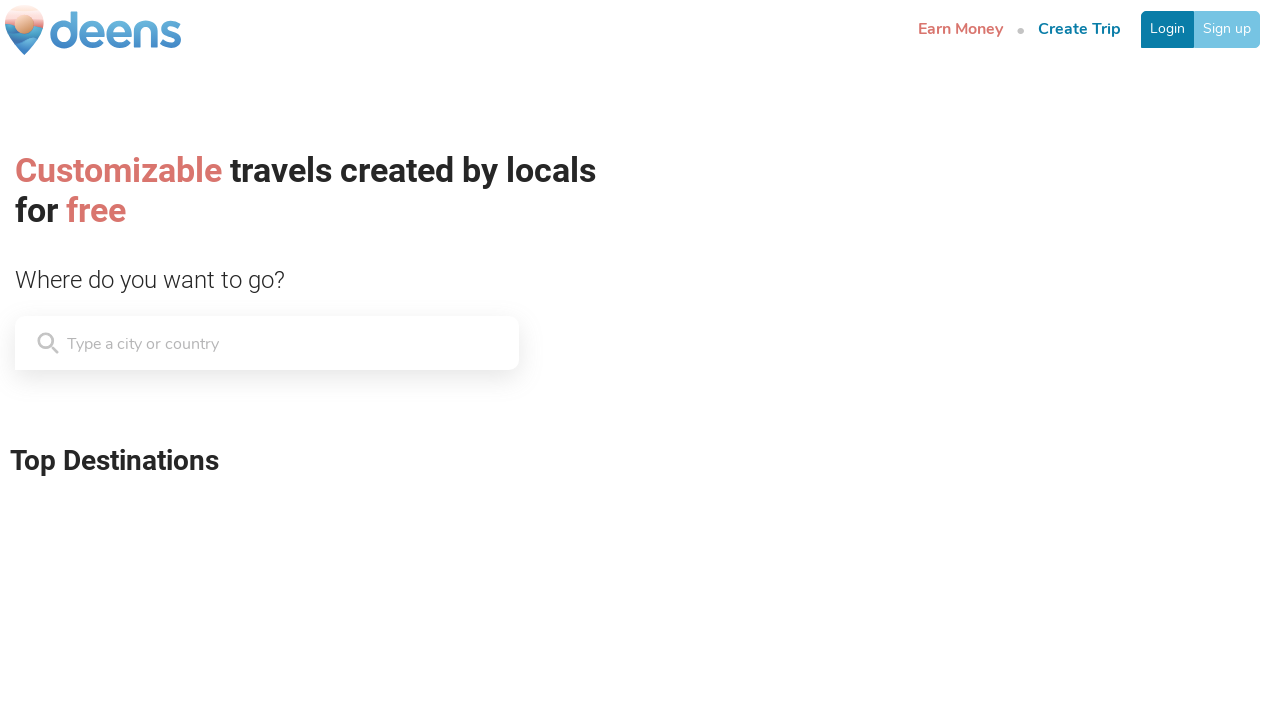

Clicked Sign Up button at (1227, 29) on a[href='/register']
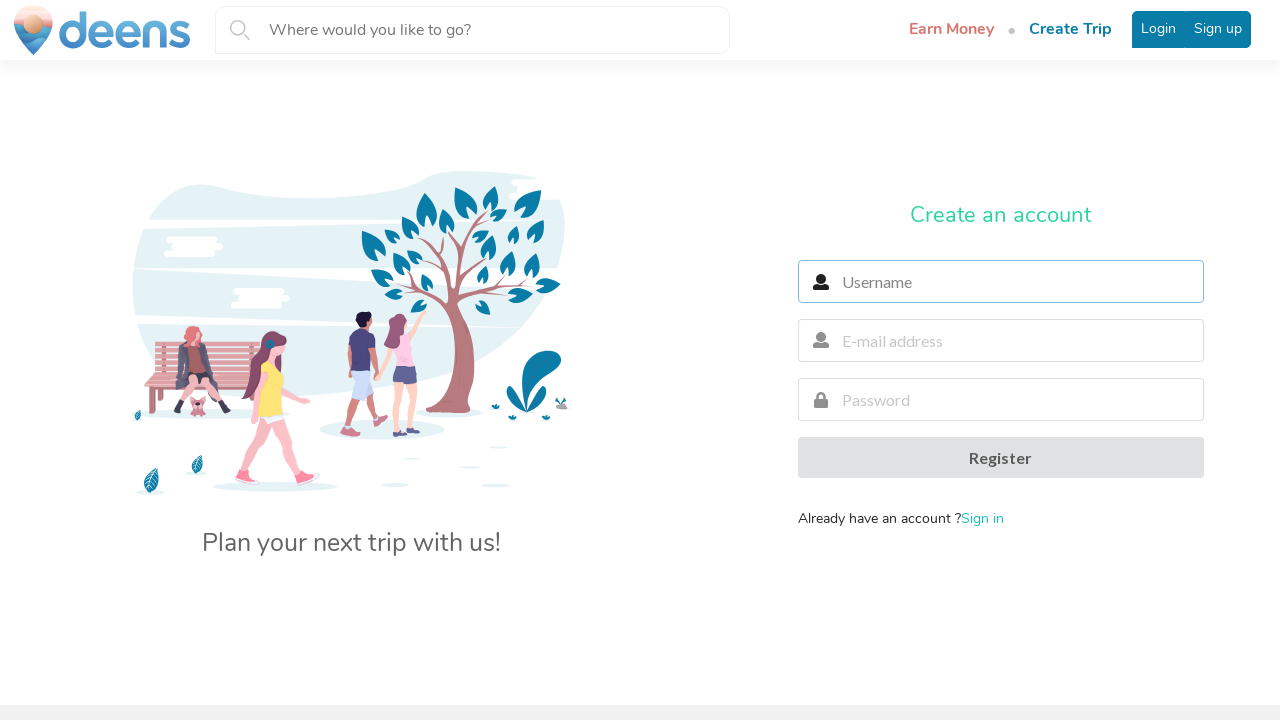

Verified Sign Up button is visible
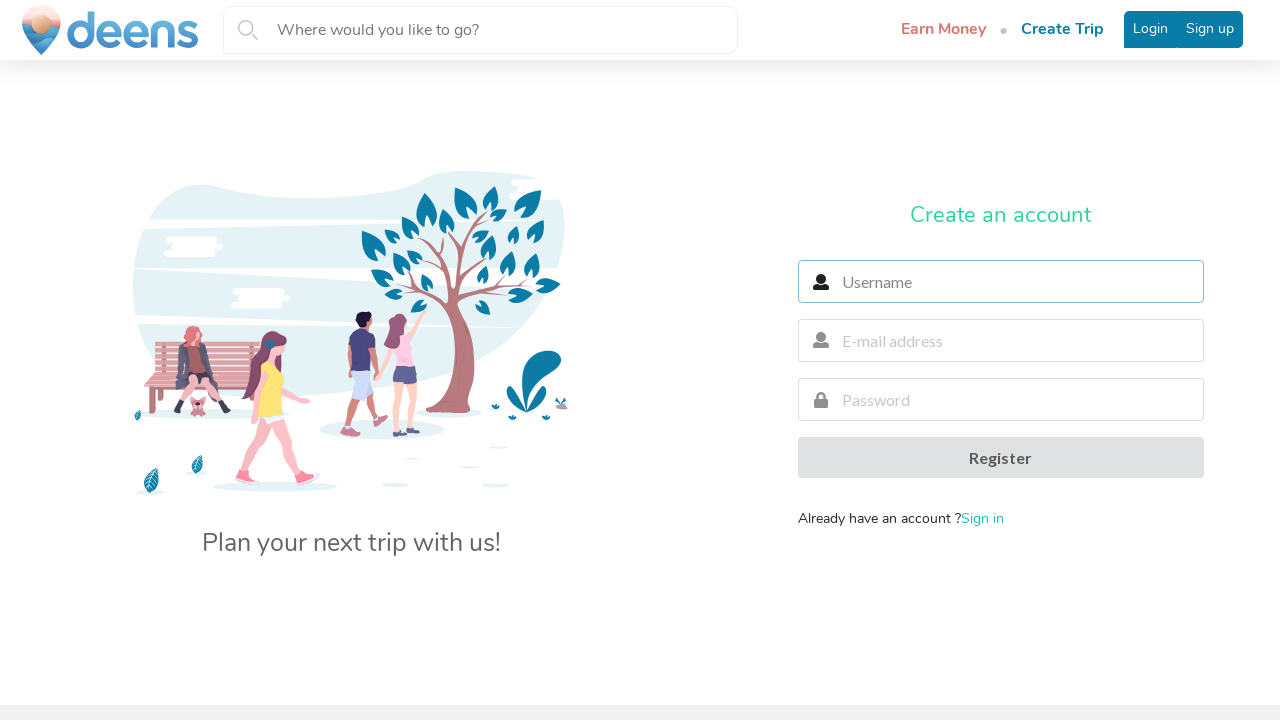

Verified navigation to registration page
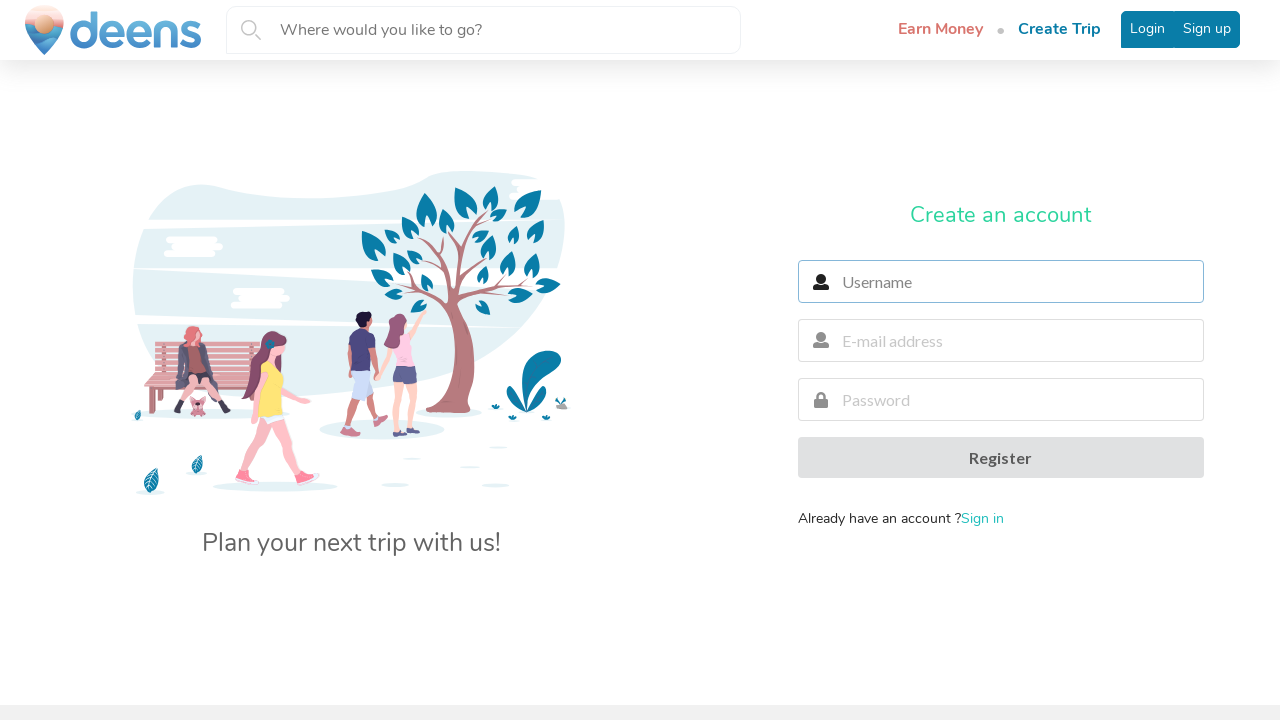

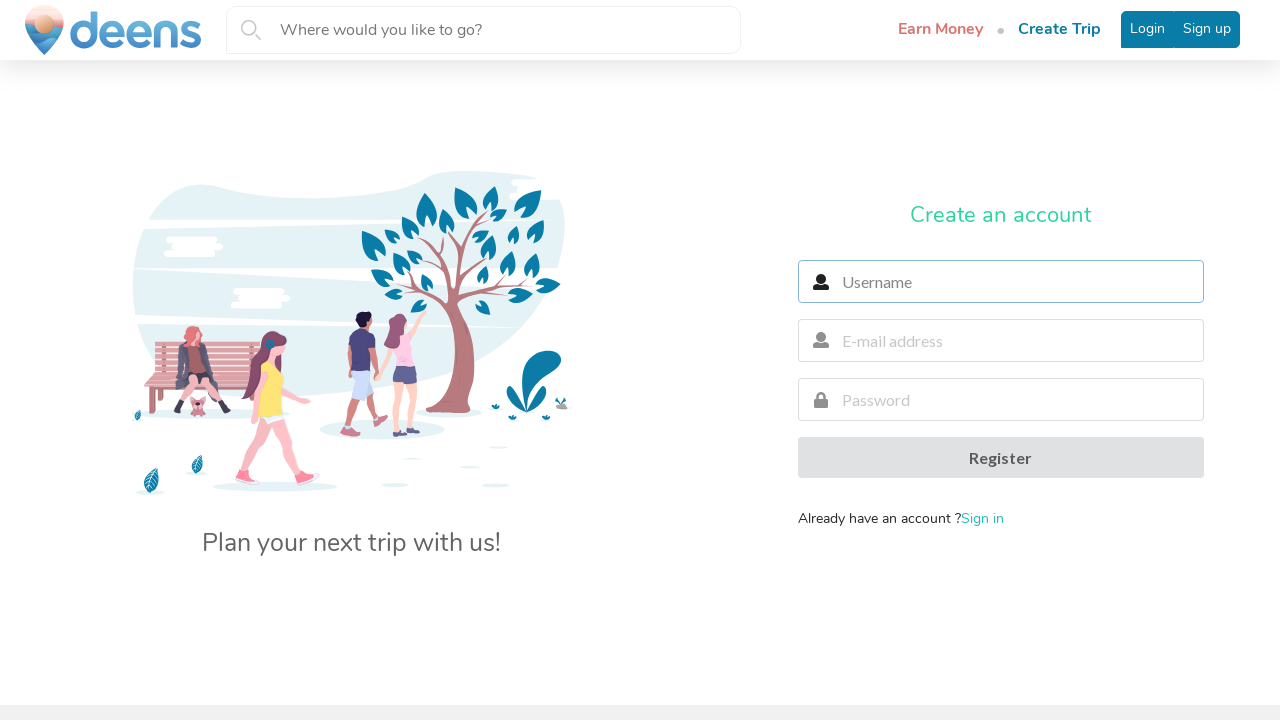